Tests handling of a JavaScript confirmation dialog by clicking a button that triggers the confirm popup and dismissing it

Starting URL: https://practice.cydeo.com/javascript_alerts

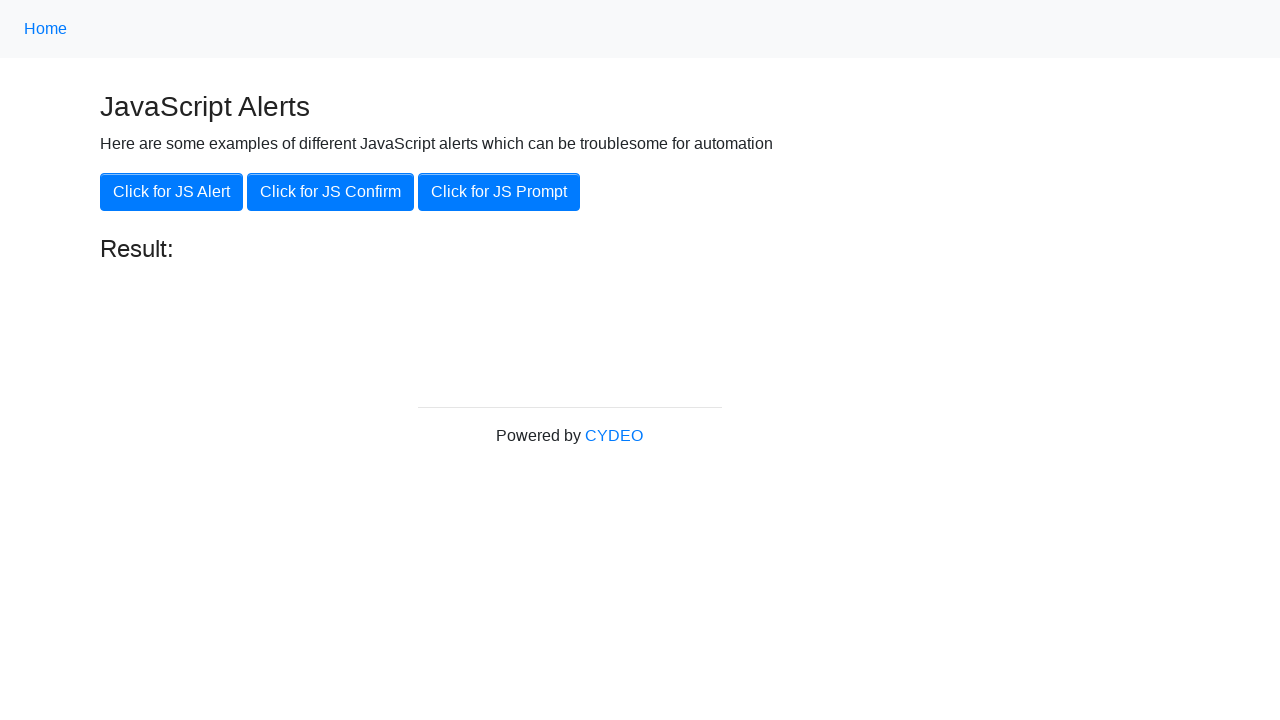

Set up dialog handler to dismiss confirmation alerts
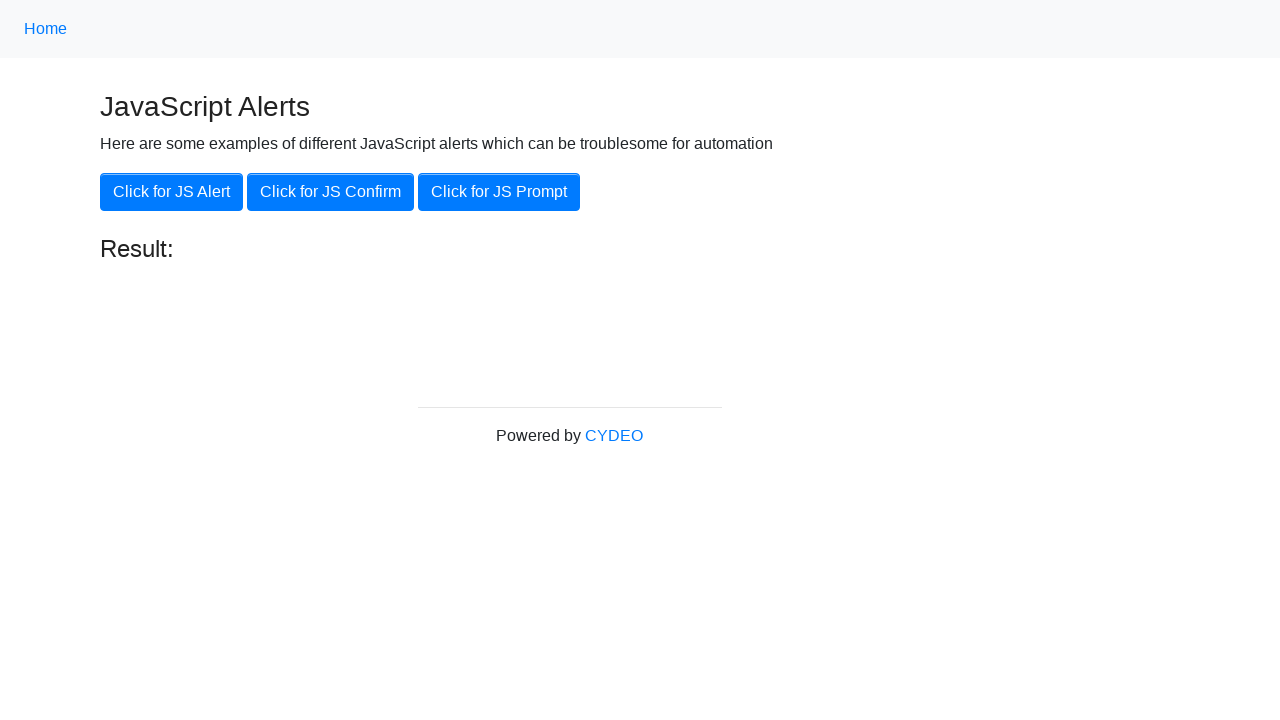

Clicked button to trigger JavaScript confirmation dialog at (330, 192) on xpath=//button[@onclick='jsConfirm()']
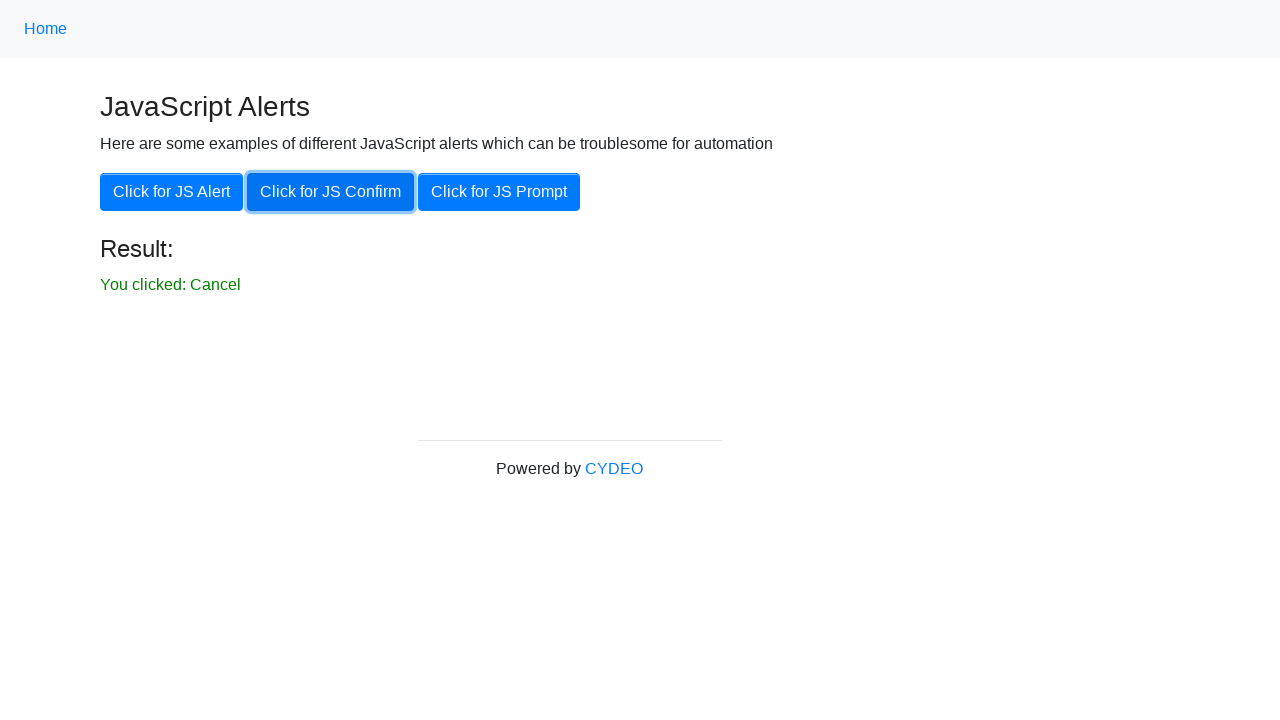

Waited for confirmation dialog to be dismissed
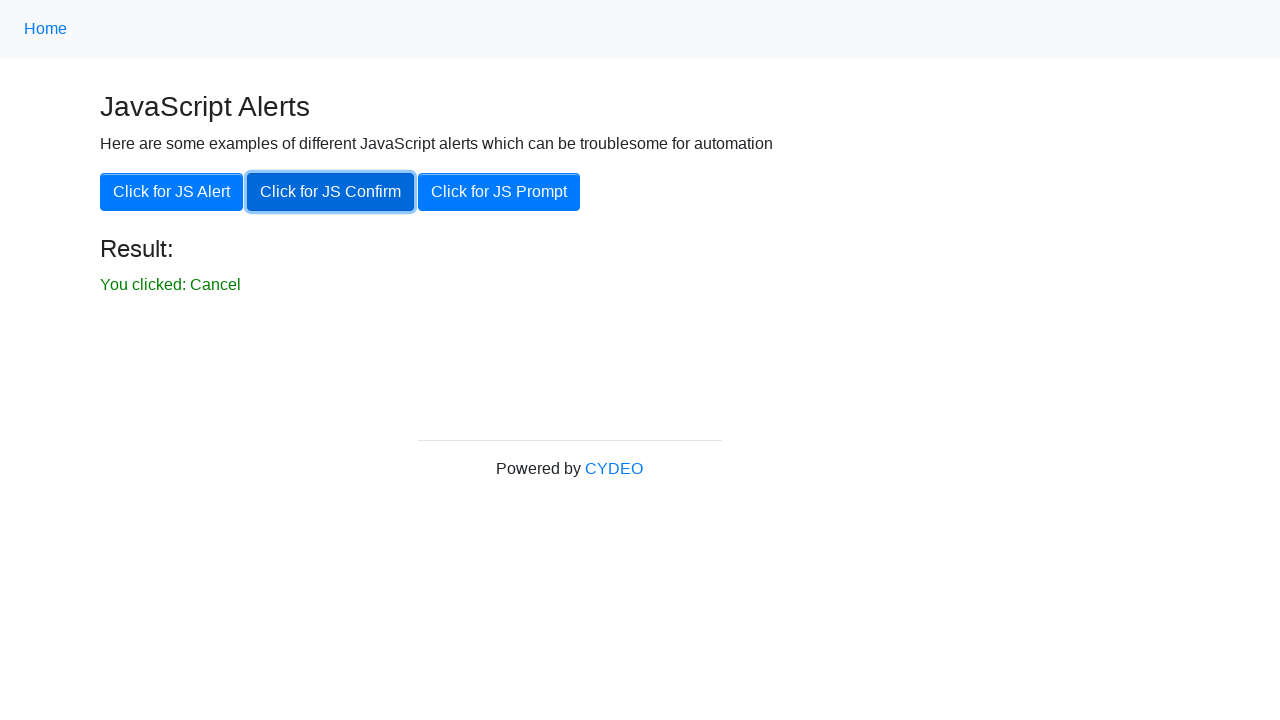

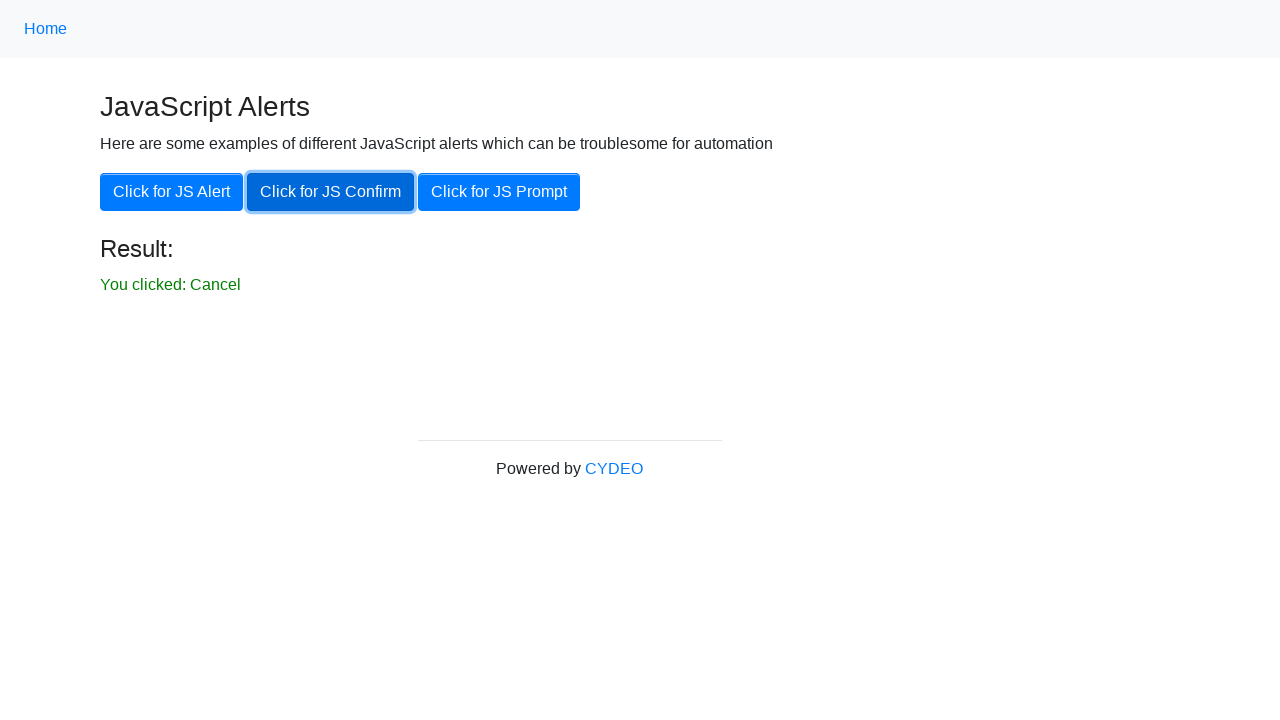